Tests checkbox interaction on W3Schools Try It Editor by switching to an iframe and clicking checkboxes based on their selection state

Starting URL: https://www.w3schools.com/tags/tryit.asp?filename=tryhtml5_input_type_checkbox

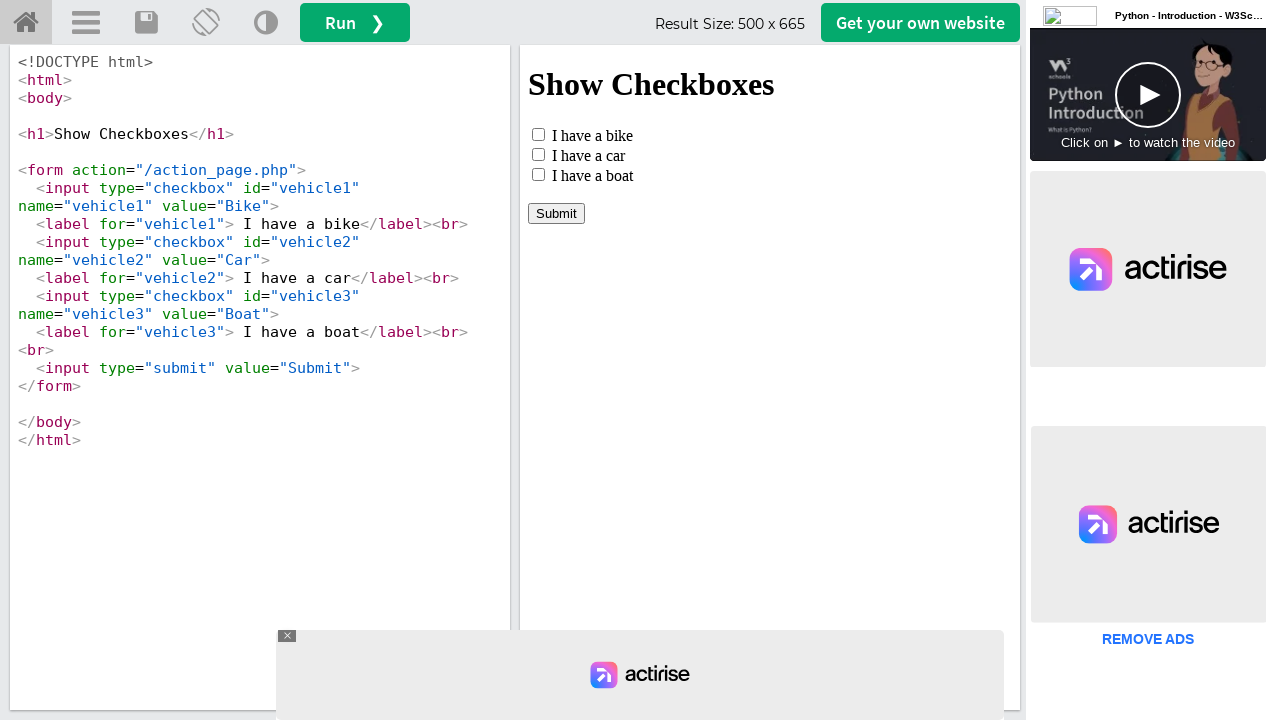

Located iframe with ID 'iframeResult'
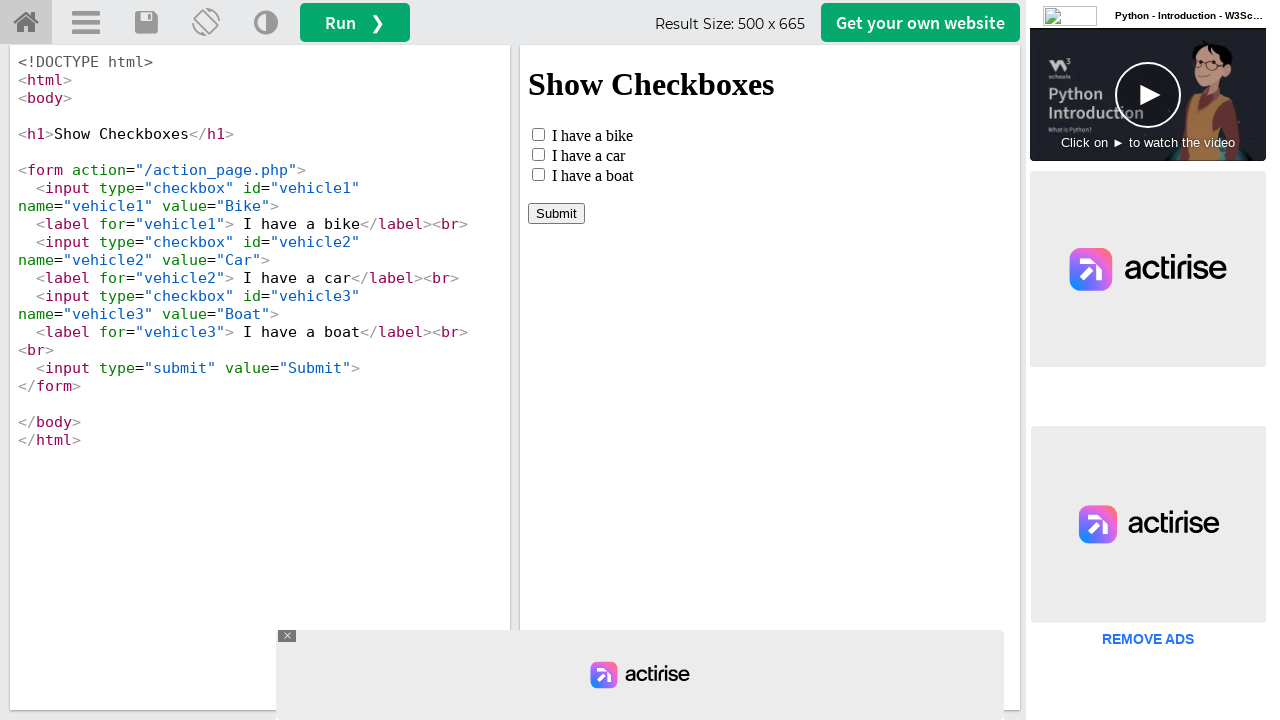

Located checkbox element with ID 'vehicle1'
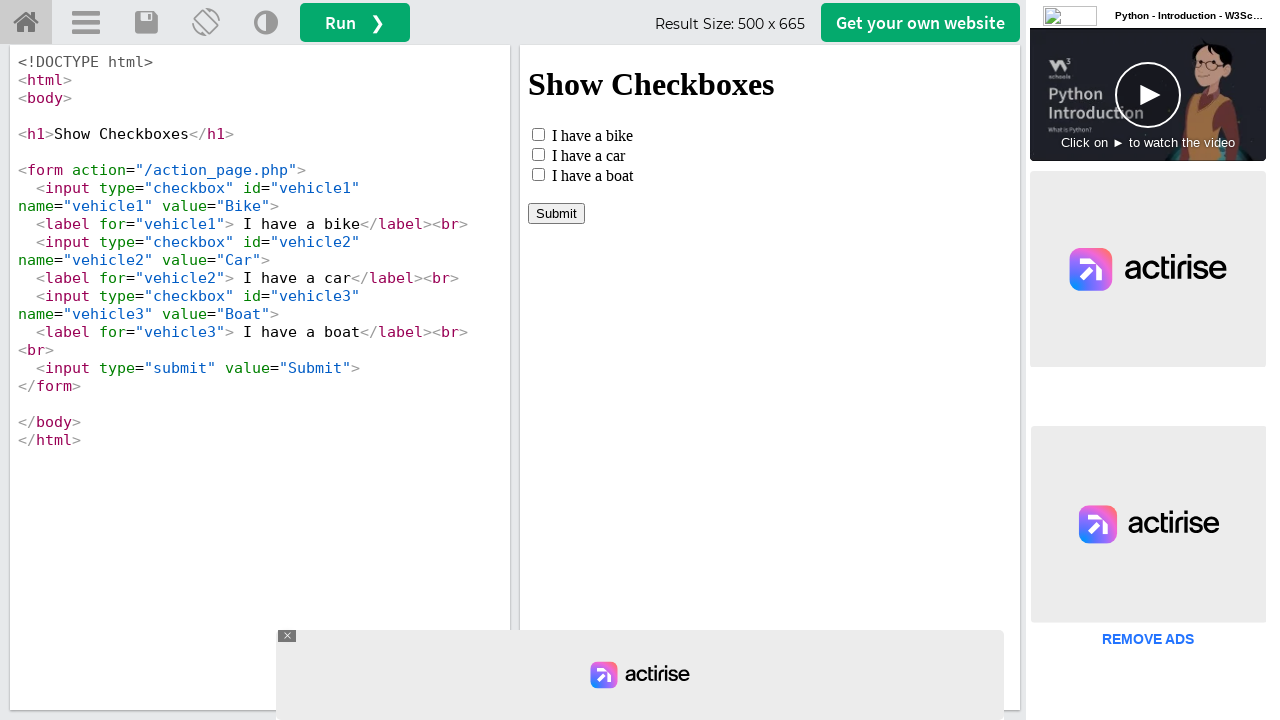

Located checkbox element with ID 'vehicle2'
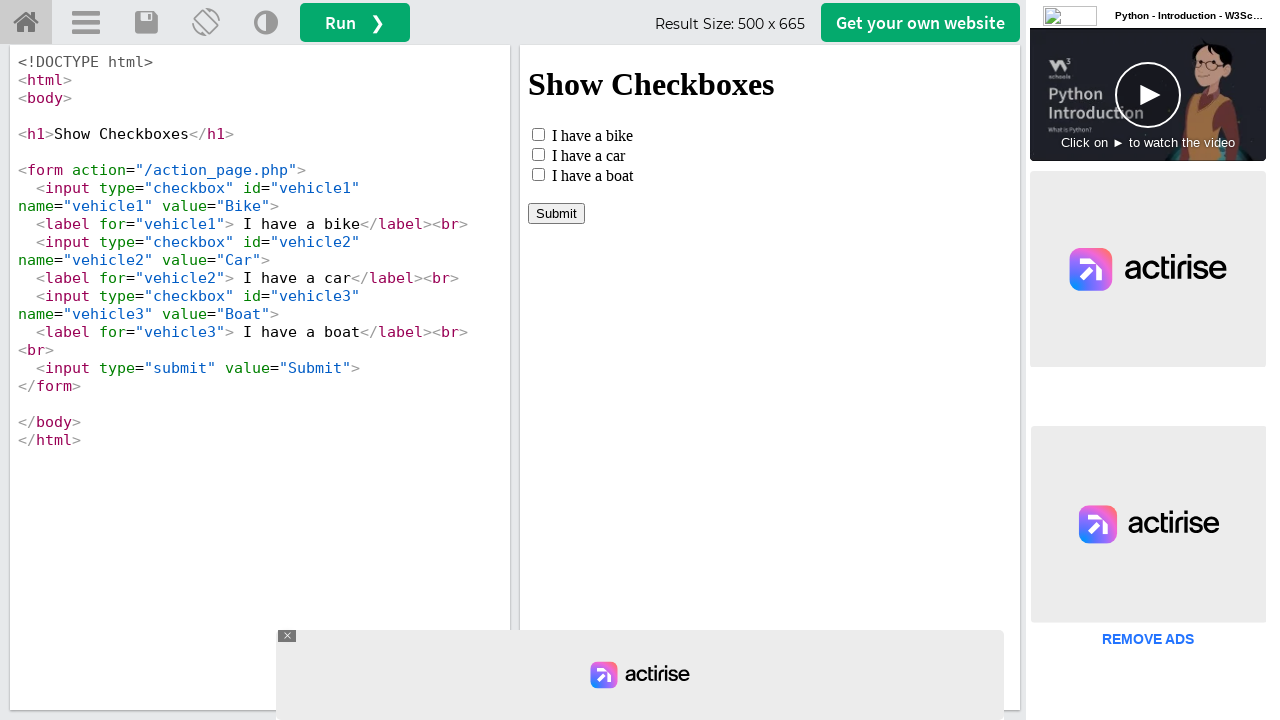

Located checkbox element with ID 'vehicle3'
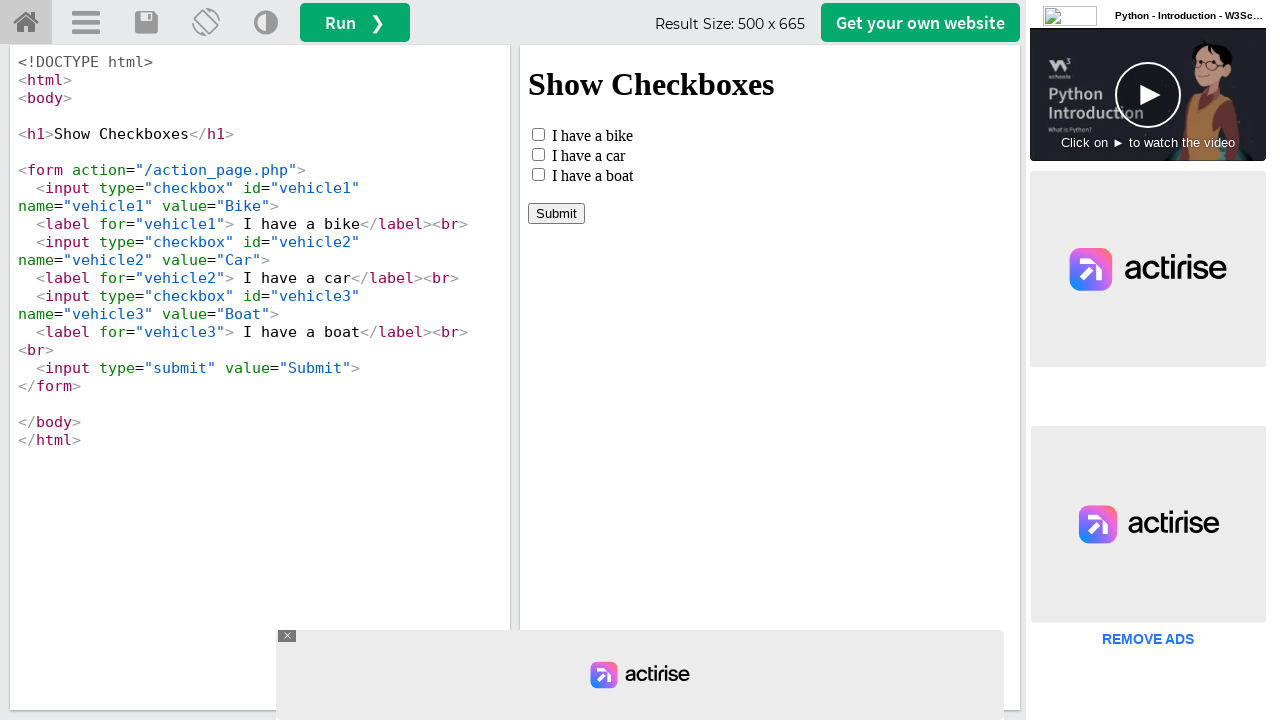

Waited for first checkbox to be visible
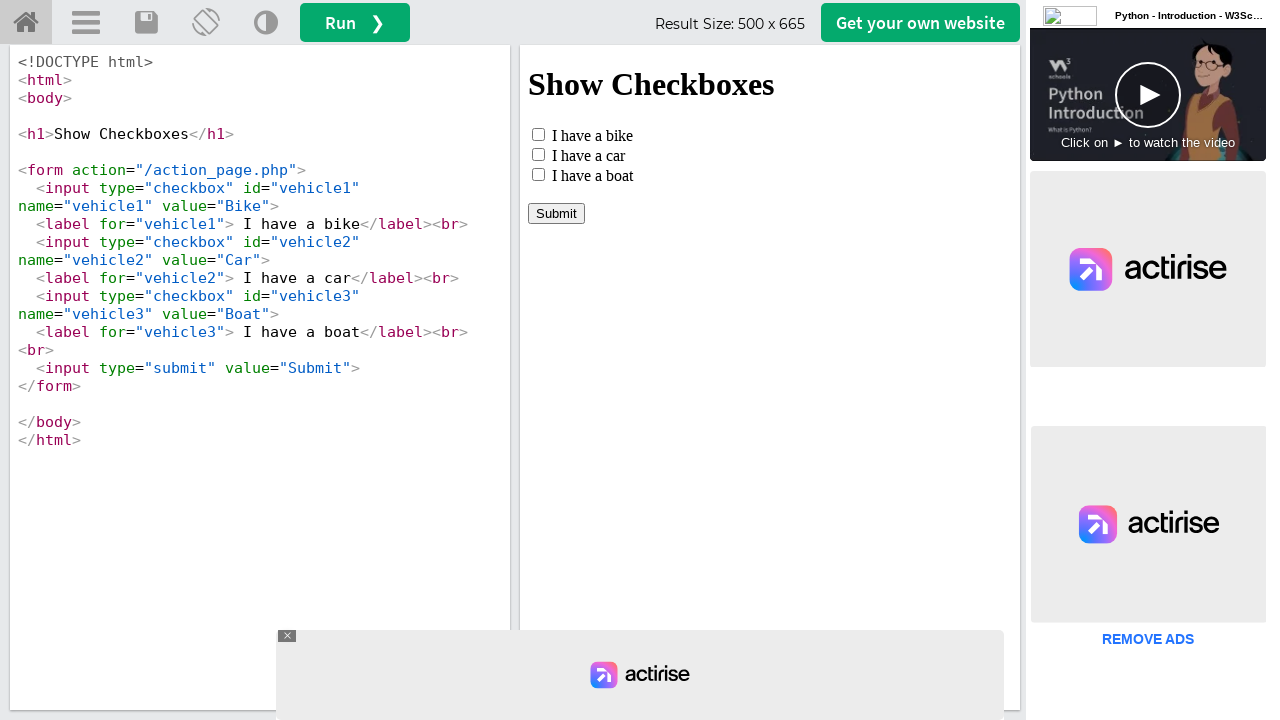

Verified that all three checkboxes are unchecked
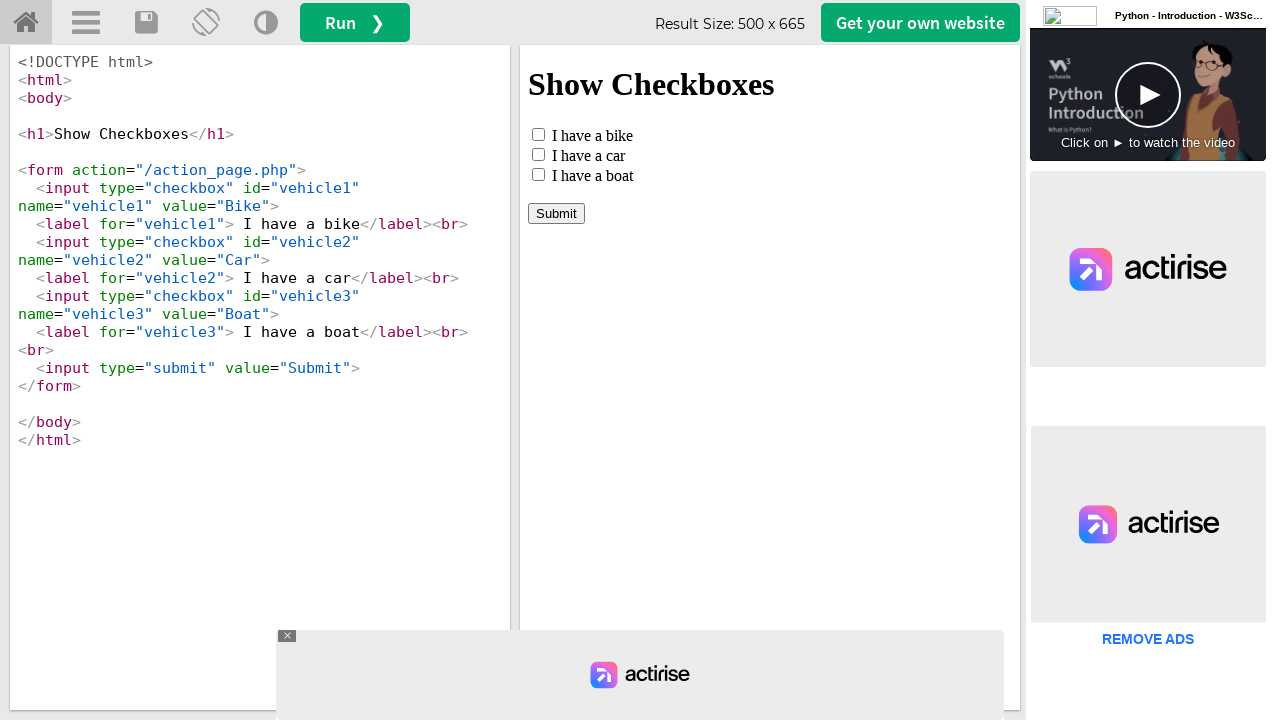

Clicked first checkbox to select it at (538, 134) on #iframeResult >> internal:control=enter-frame >> #vehicle1
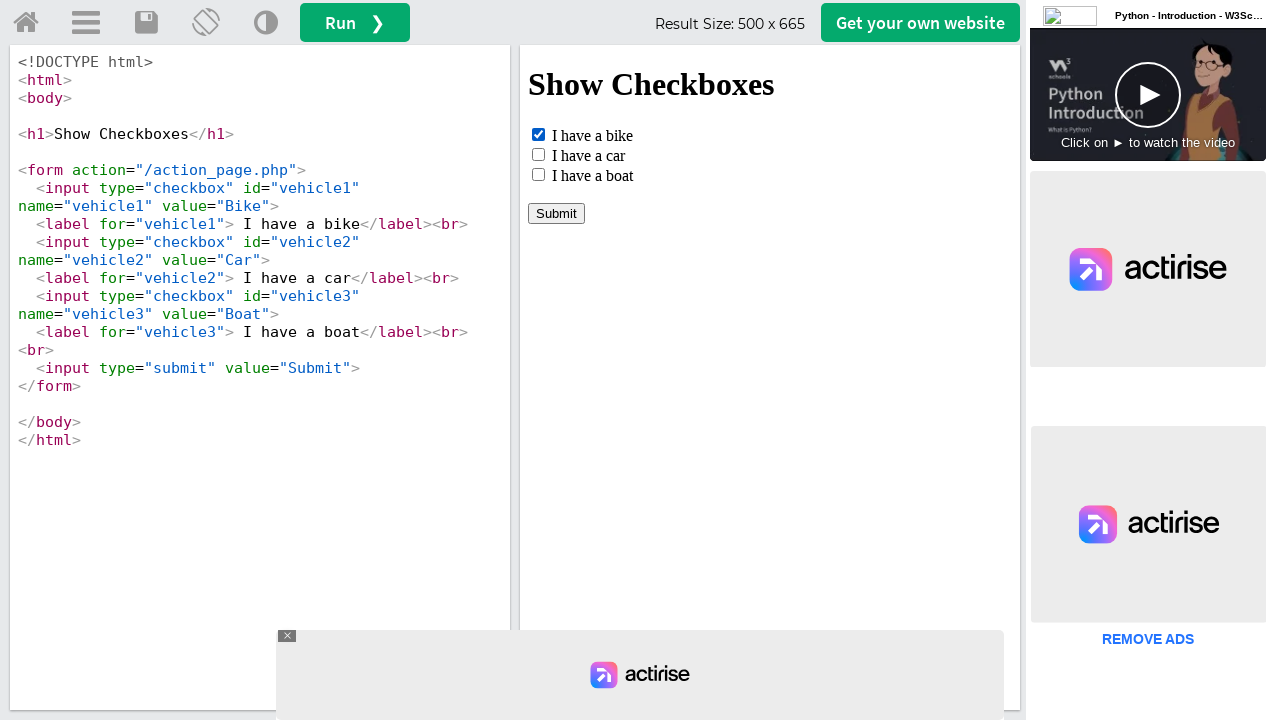

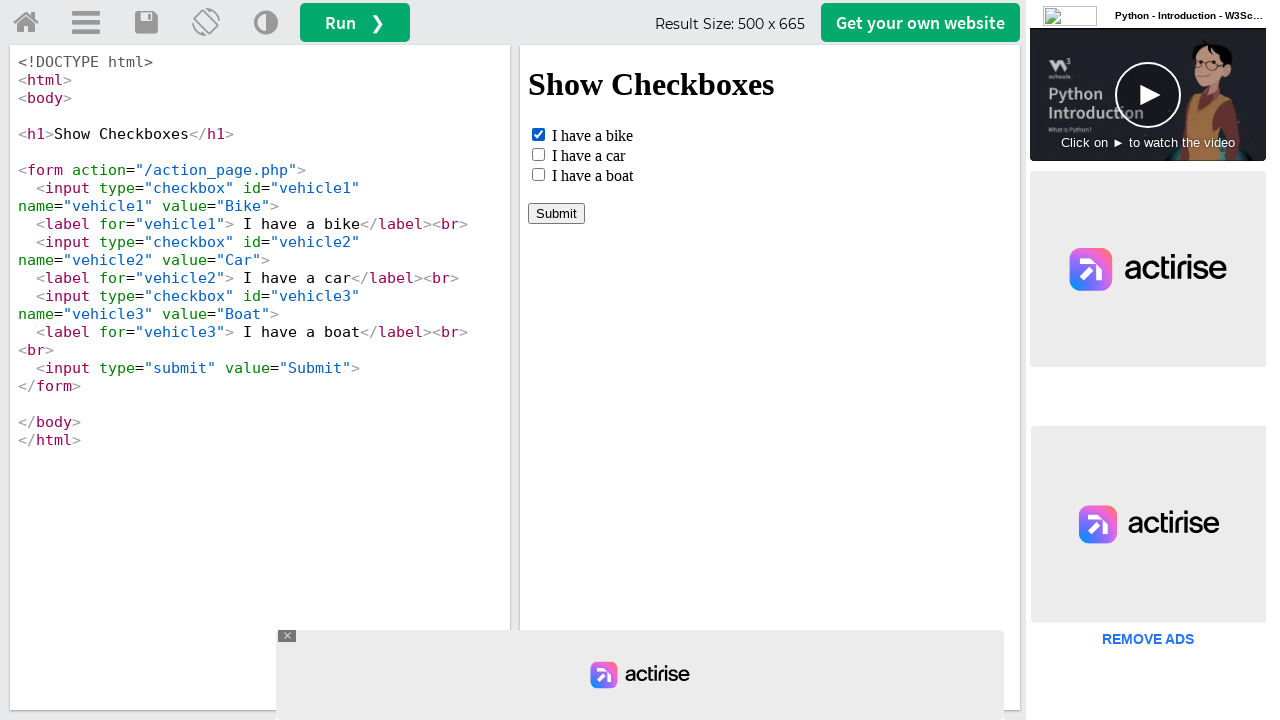